Tests different button interactions including double-click, right-click, and regular click actions, verifying corresponding messages appear

Starting URL: https://demoqa.com/buttons

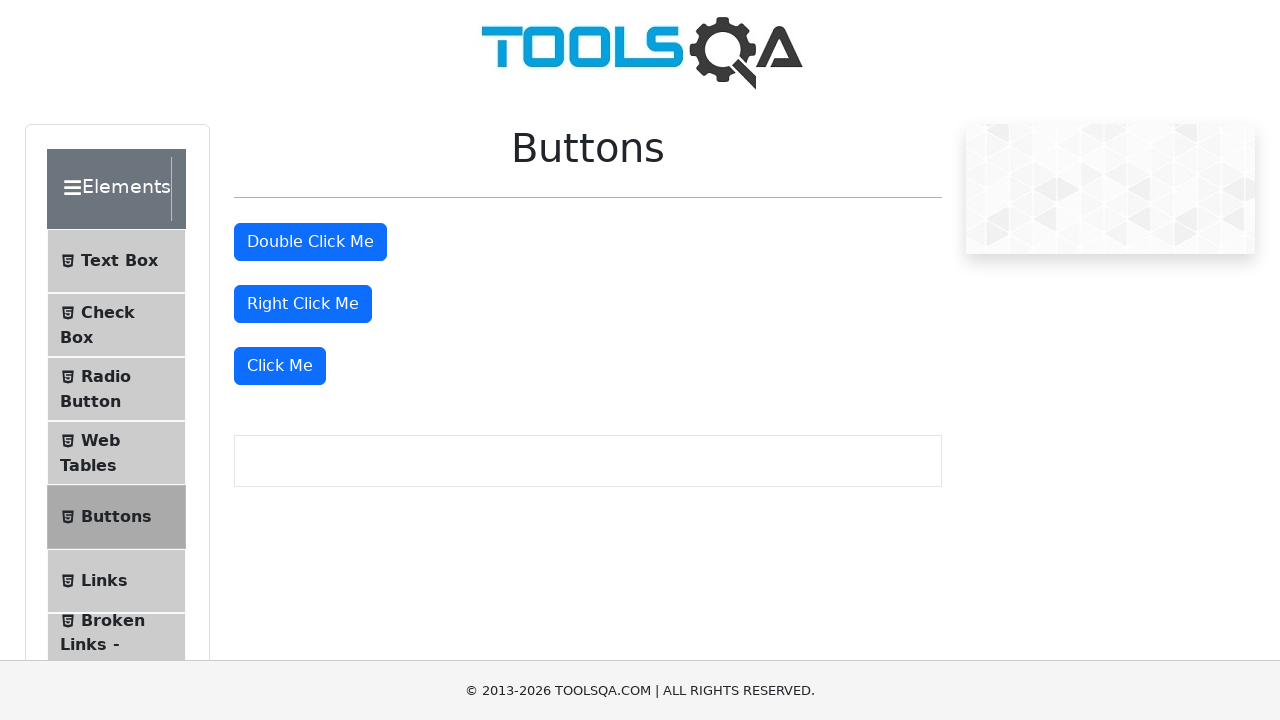

Double-clicked the 'Double Click Me' button at (310, 242) on #doubleClickBtn
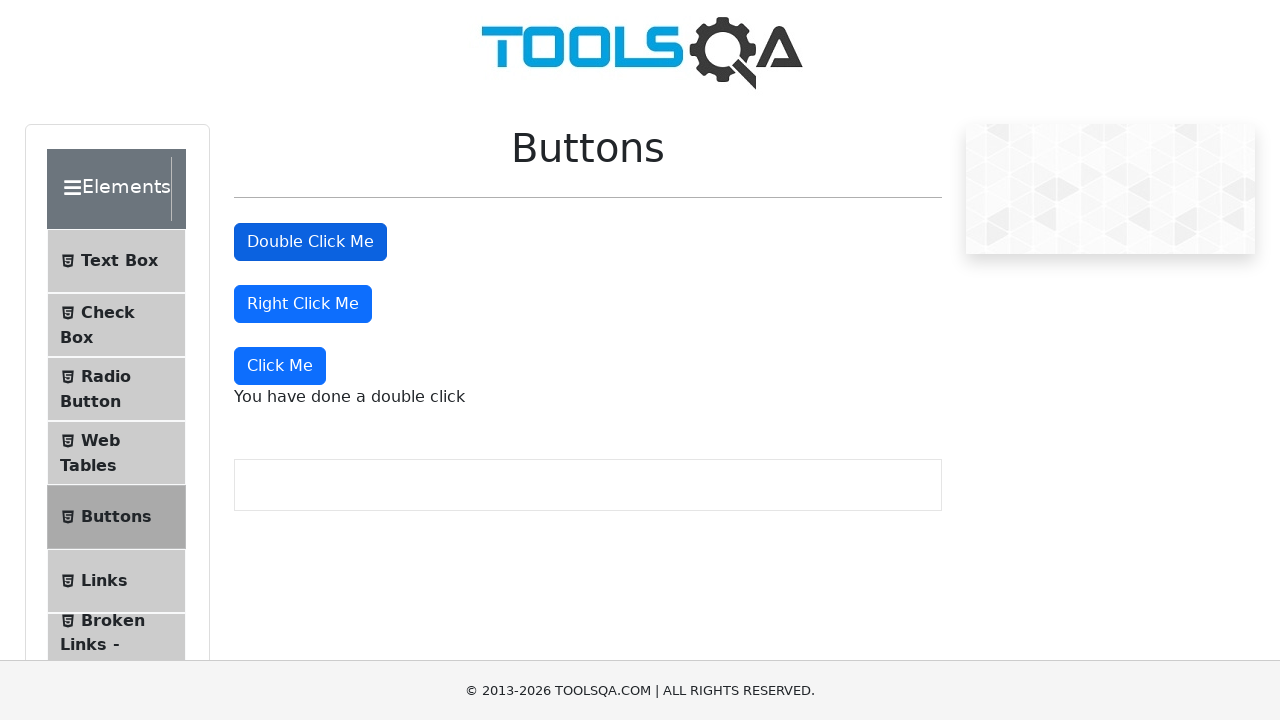

Double click message appeared on page
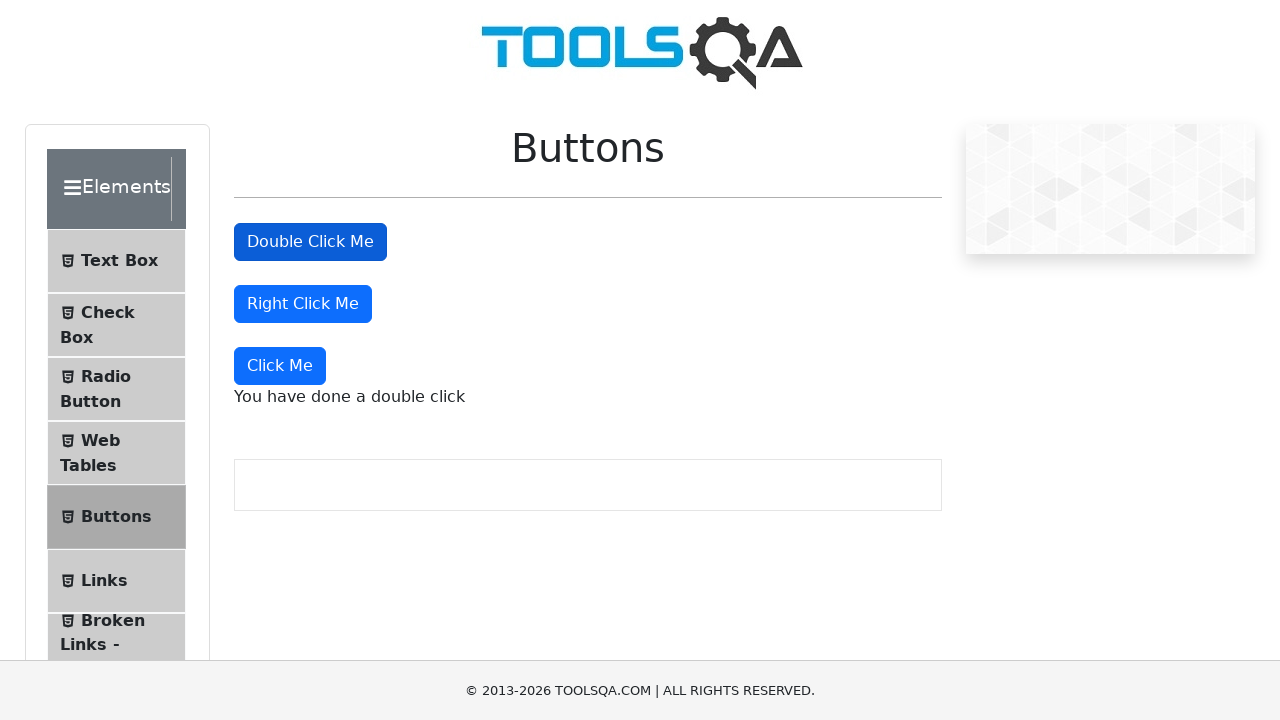

Right-clicked the 'Right Click Me' button at (303, 304) on #rightClickBtn
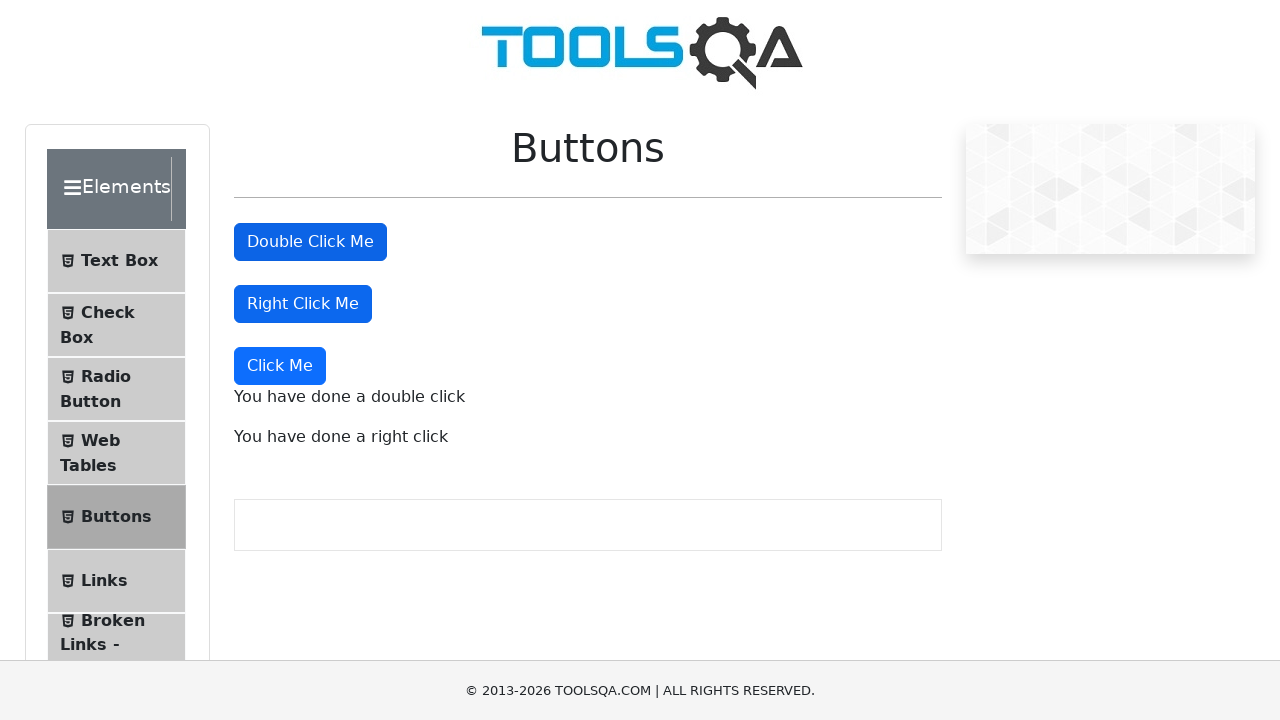

Right click message appeared on page
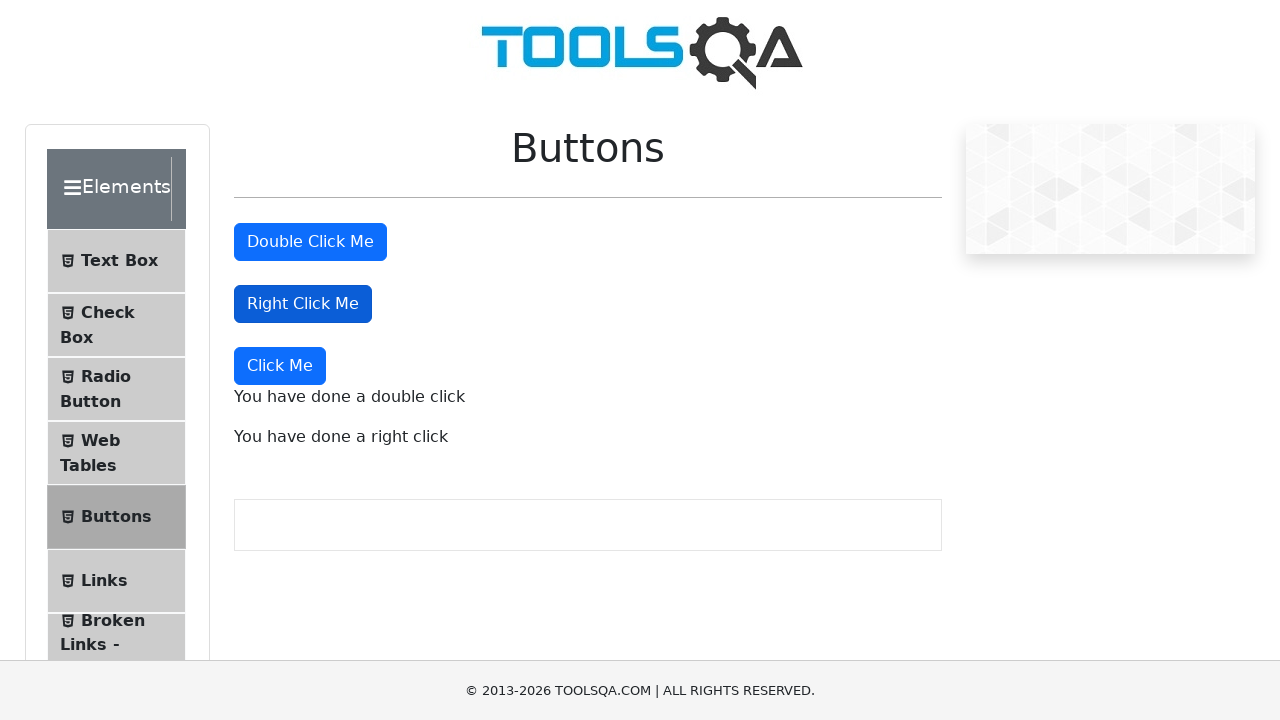

Clicked the third 'Click Me' button for dynamic click test at (280, 366) on (//button[contains(text(),'Click Me')])[3]
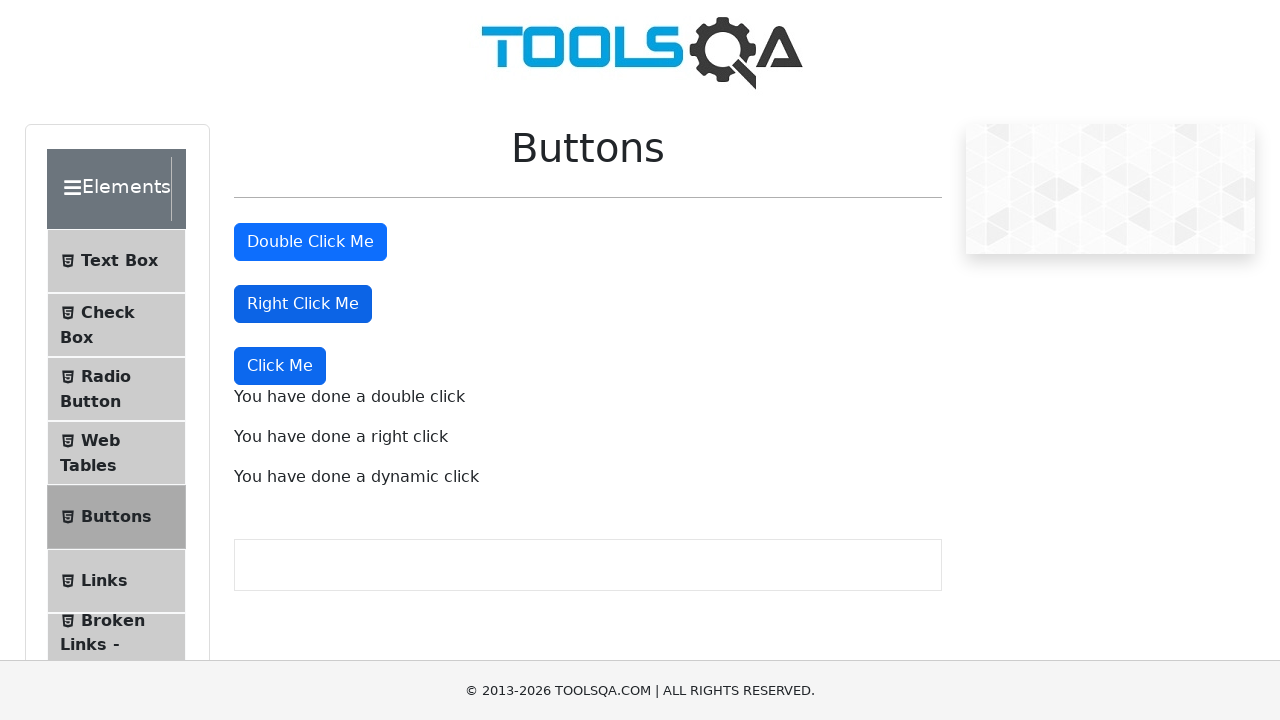

Dynamic click message appeared on page
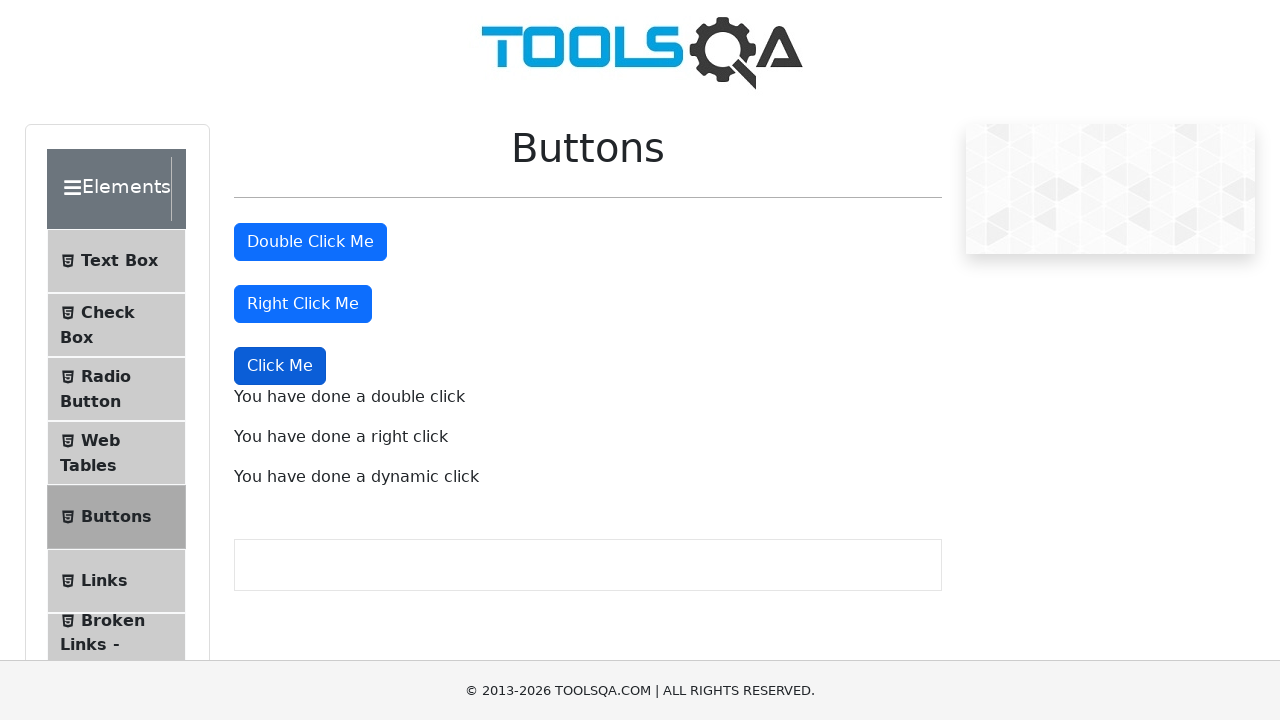

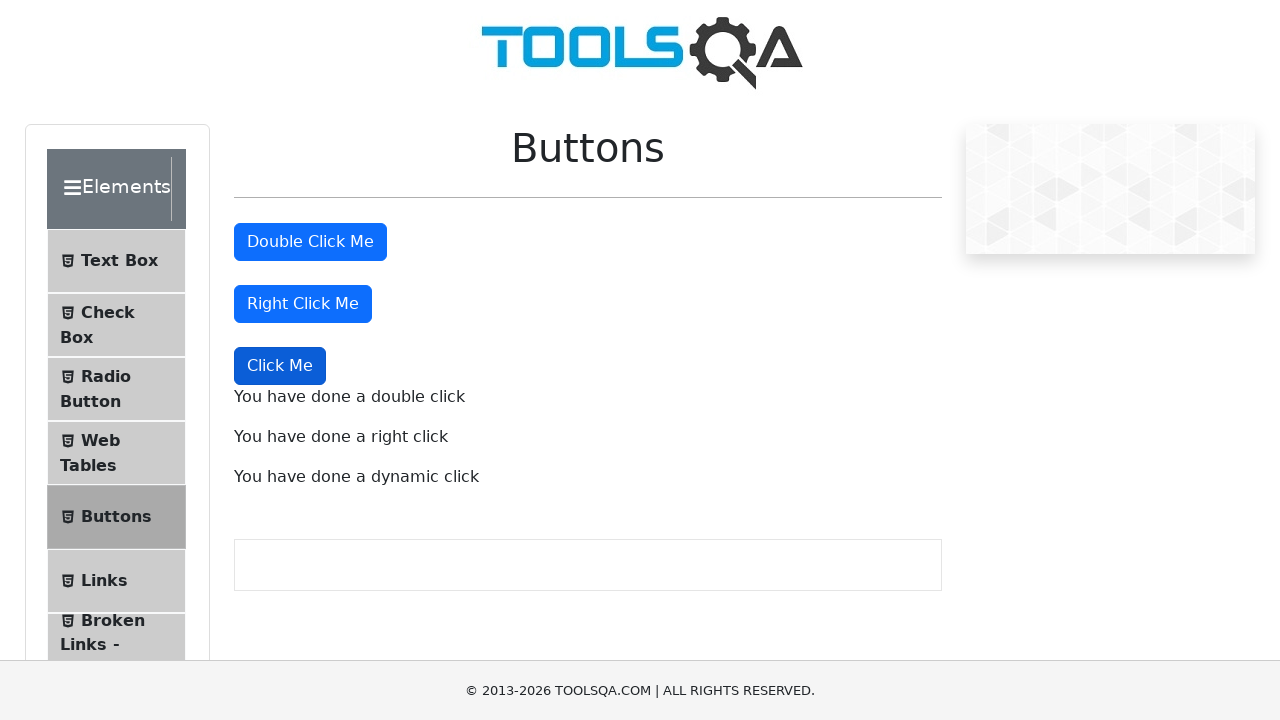